Tests a registration form by filling in first name, last name, and email fields, then submitting the form and verifying the success message

Starting URL: http://suninjuly.github.io/registration1.html

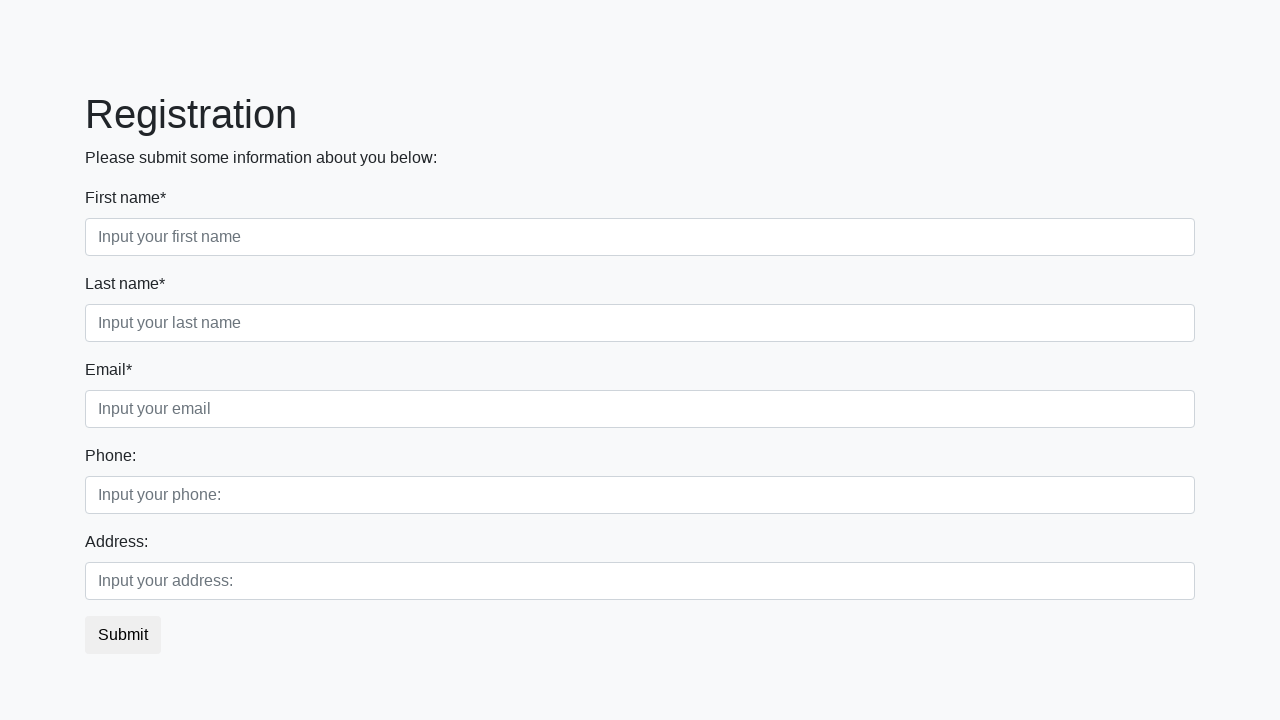

Filled first name field with 'Ivan' on input[class="form-control first"][required]
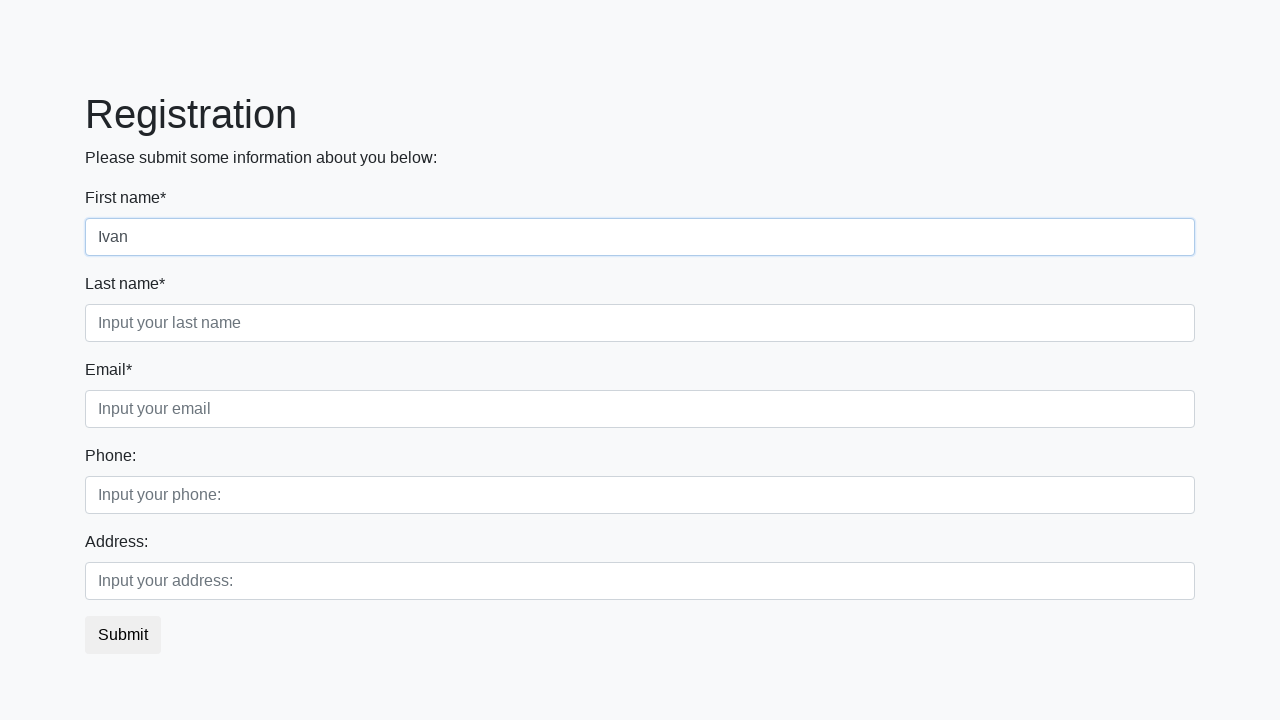

Filled last name field with 'Petrov' on input[class="form-control second"][required]
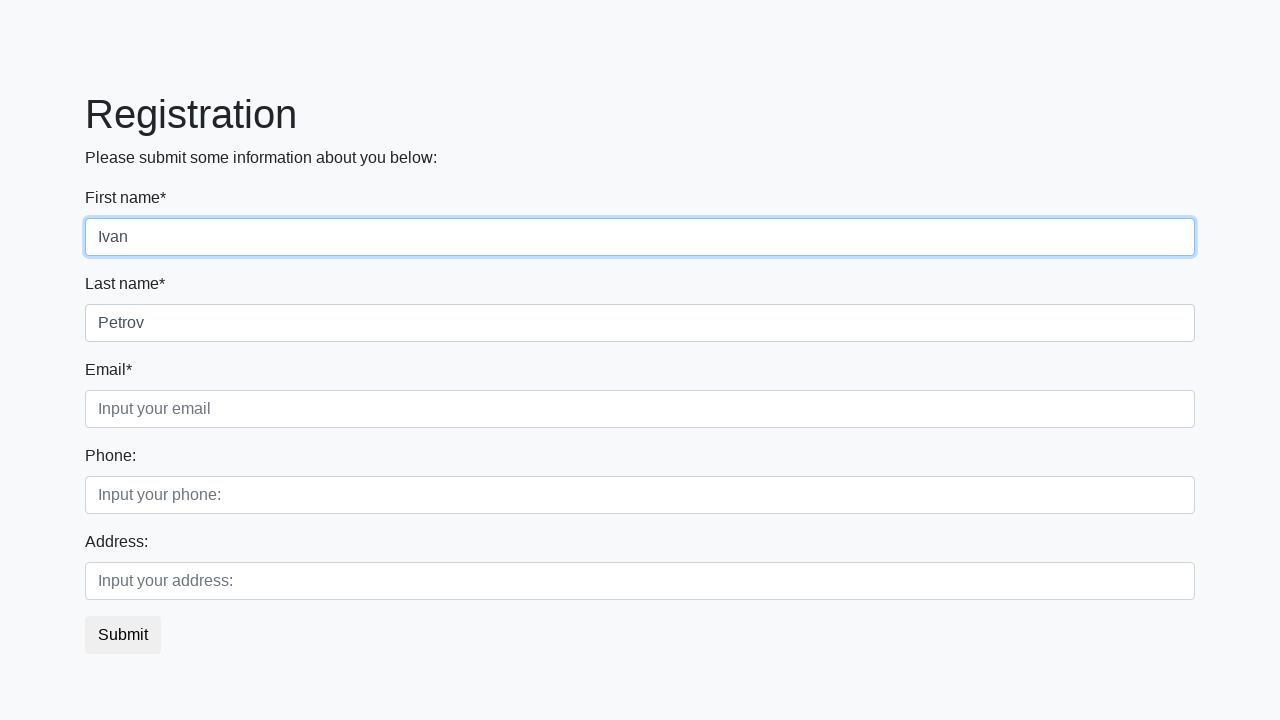

Filled email field with 'blabla@Smolensk.ru' on input[class="form-control third"][required]
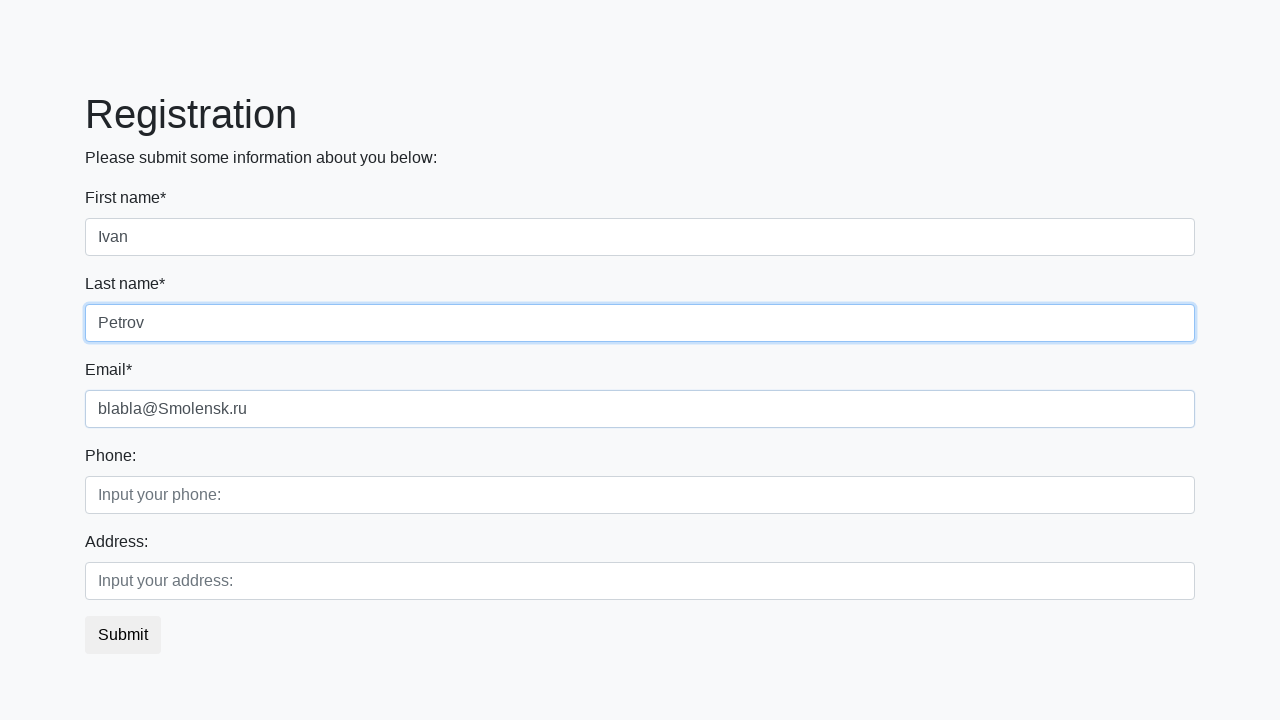

Clicked submit button to register at (123, 635) on button.btn
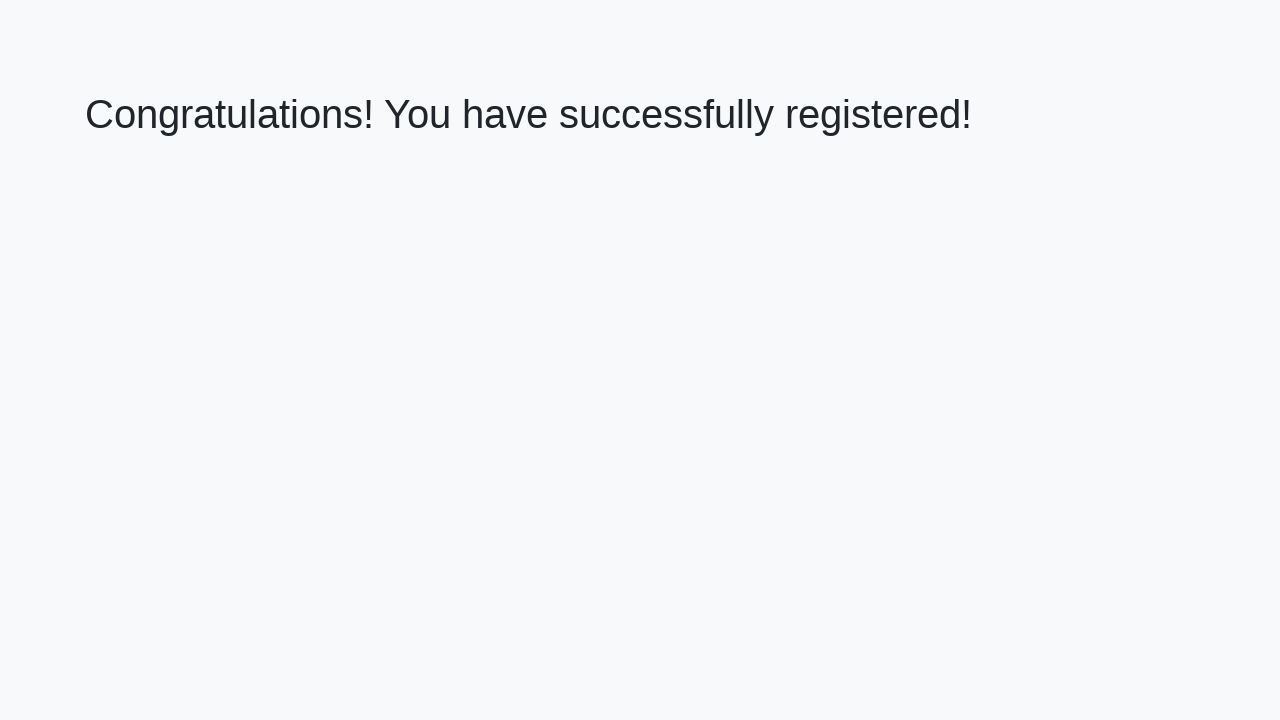

Success message heading loaded
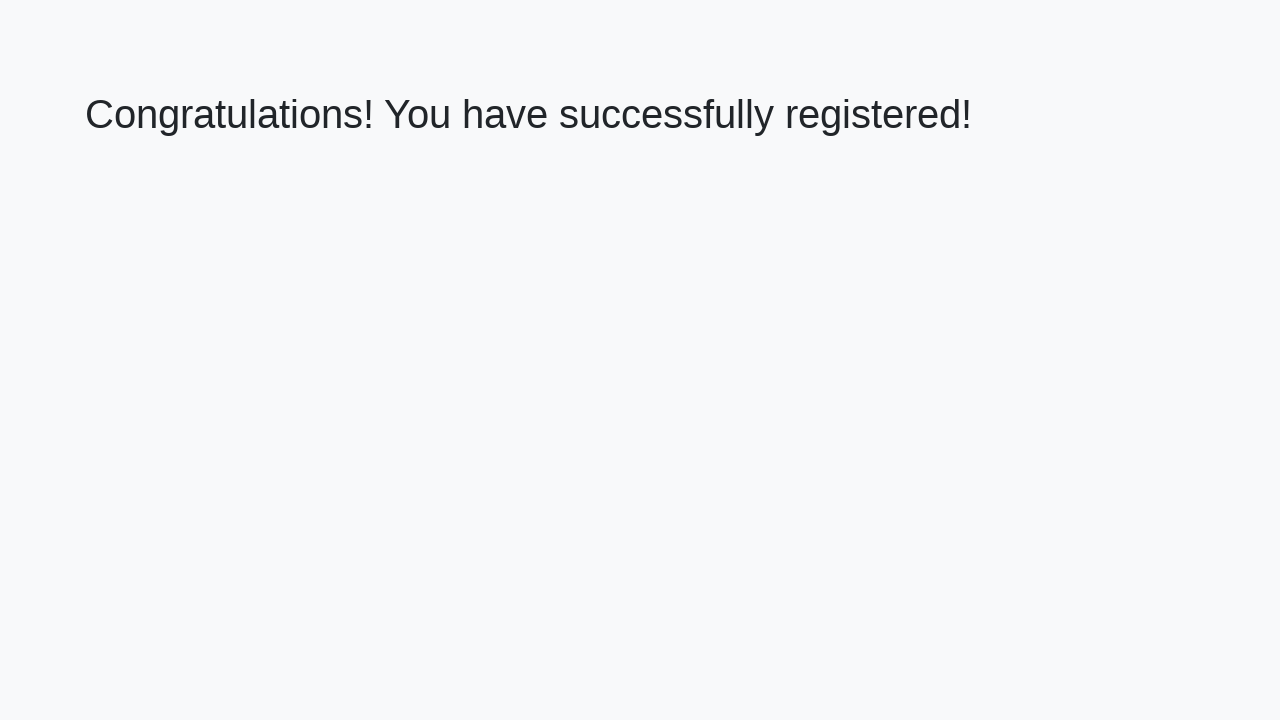

Extracted success message: 'Congratulations! You have successfully registered!'
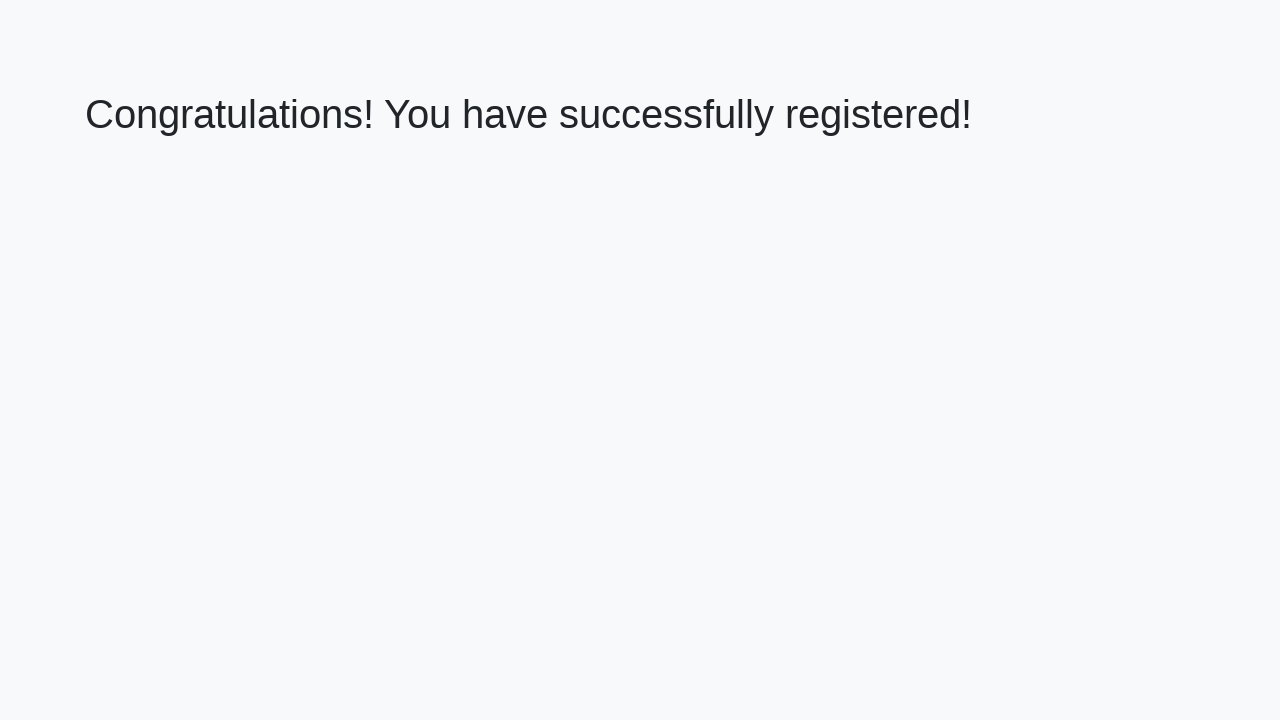

Verified success message matches expected text
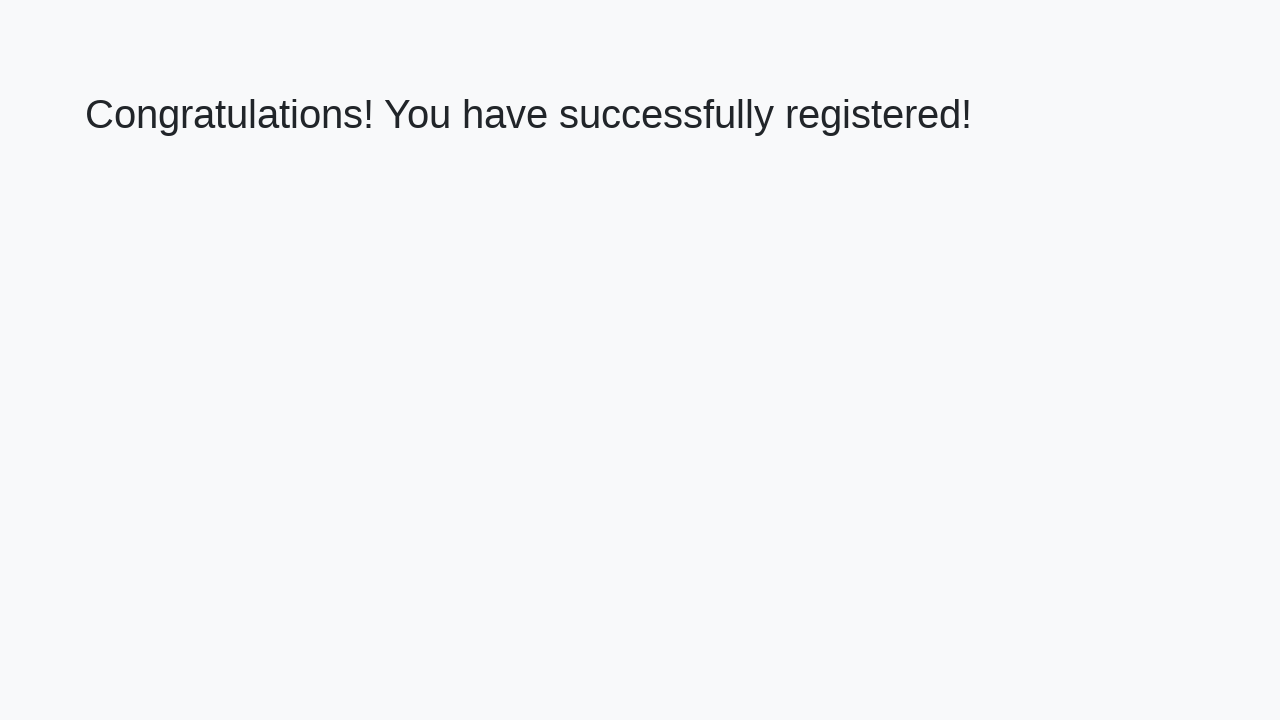

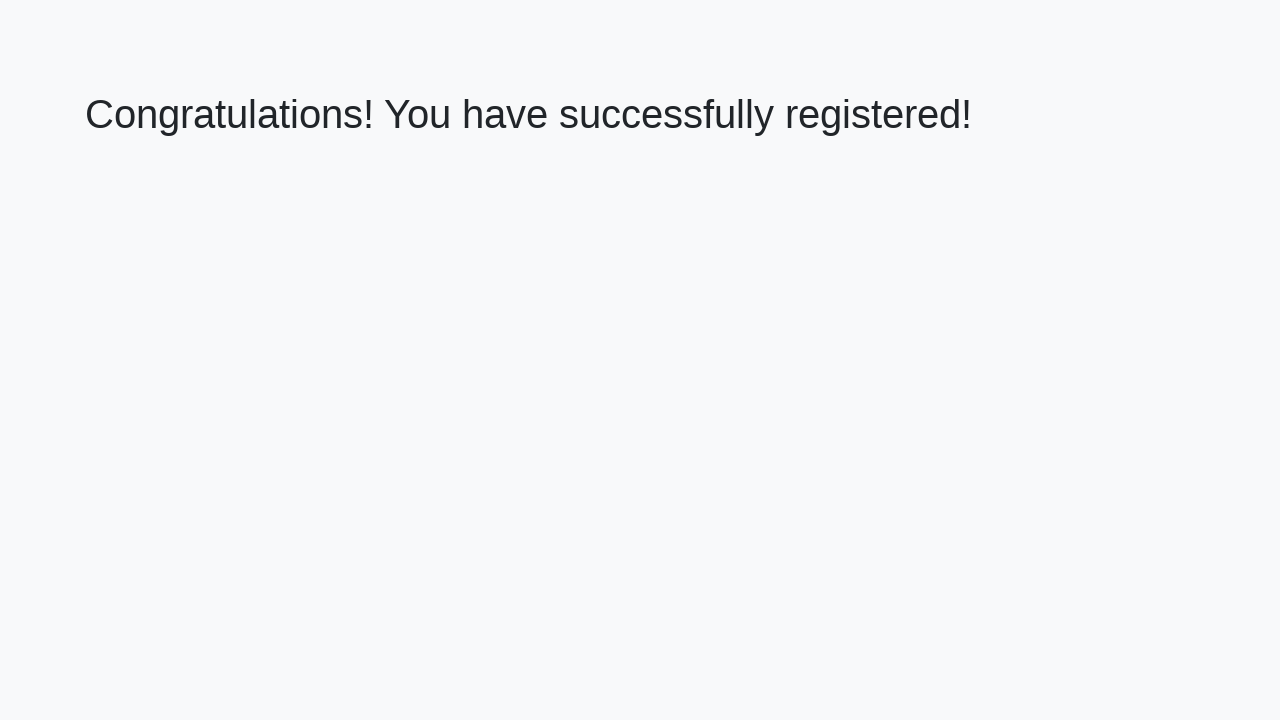